Verifies that the header logo image exists on the OrangeHRM page and contains the expected source path with "logo.png"

Starting URL: http://alchemy.hguy.co/orangehrm

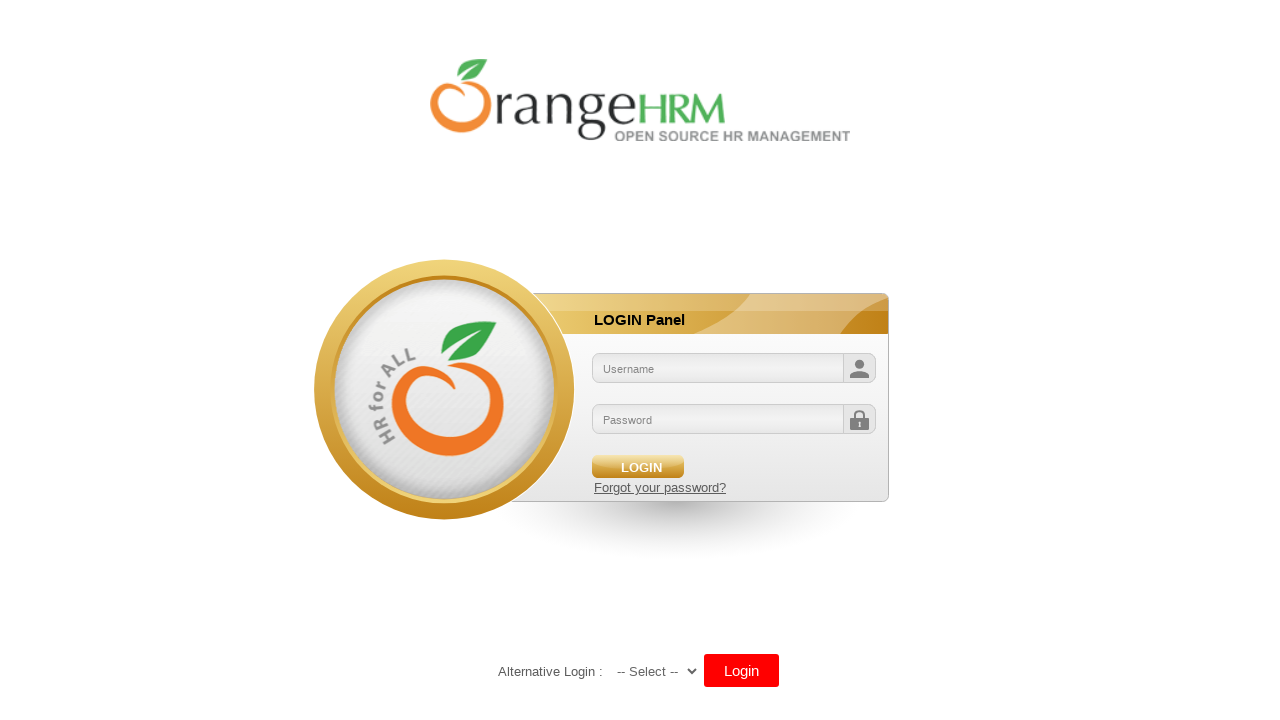

Waited for header logo image to be visible
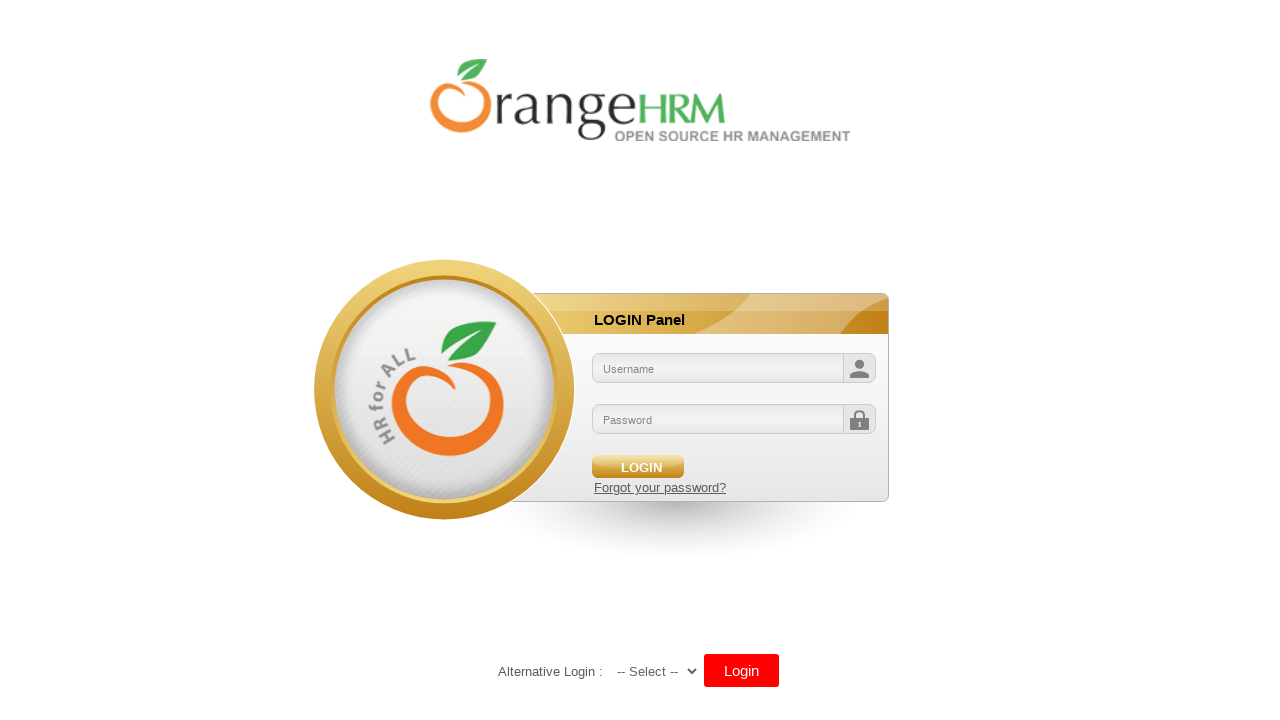

Retrieved header image source attribute: /orangehrm/symfony/web/webres_5d69118beeec64.10301452/themes/default/images/login/logo.png
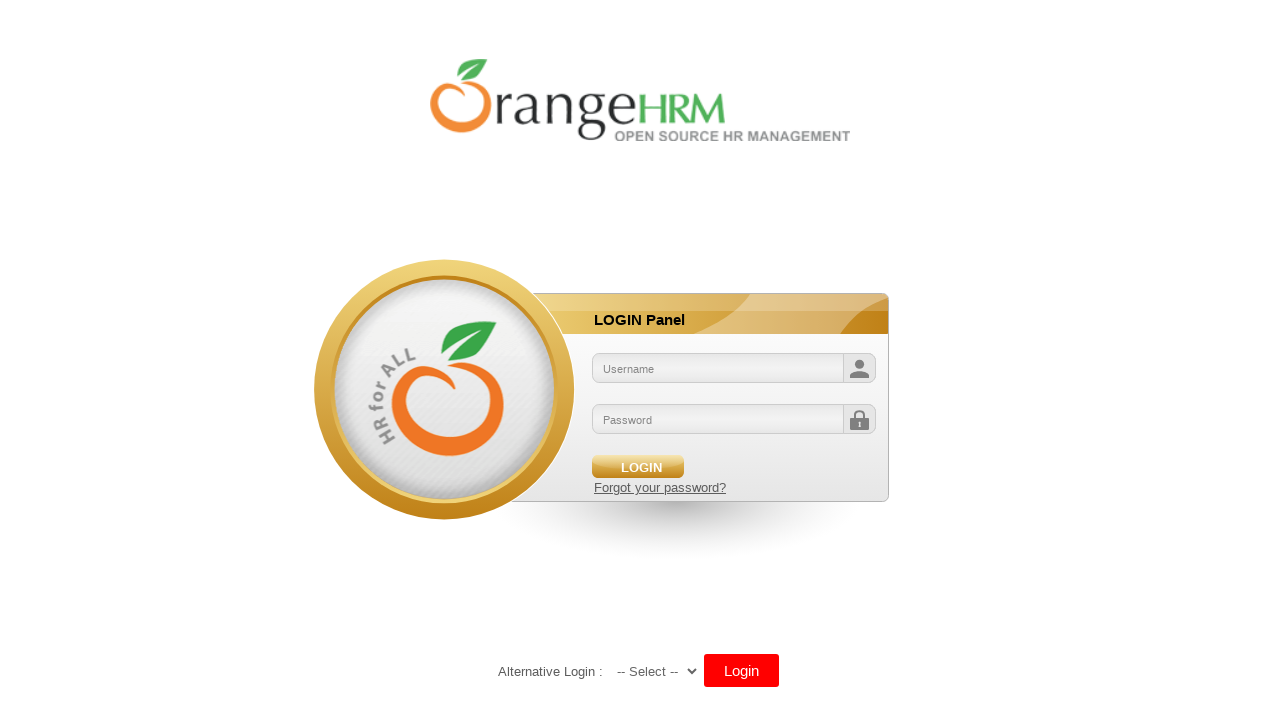

Printed header image source to console
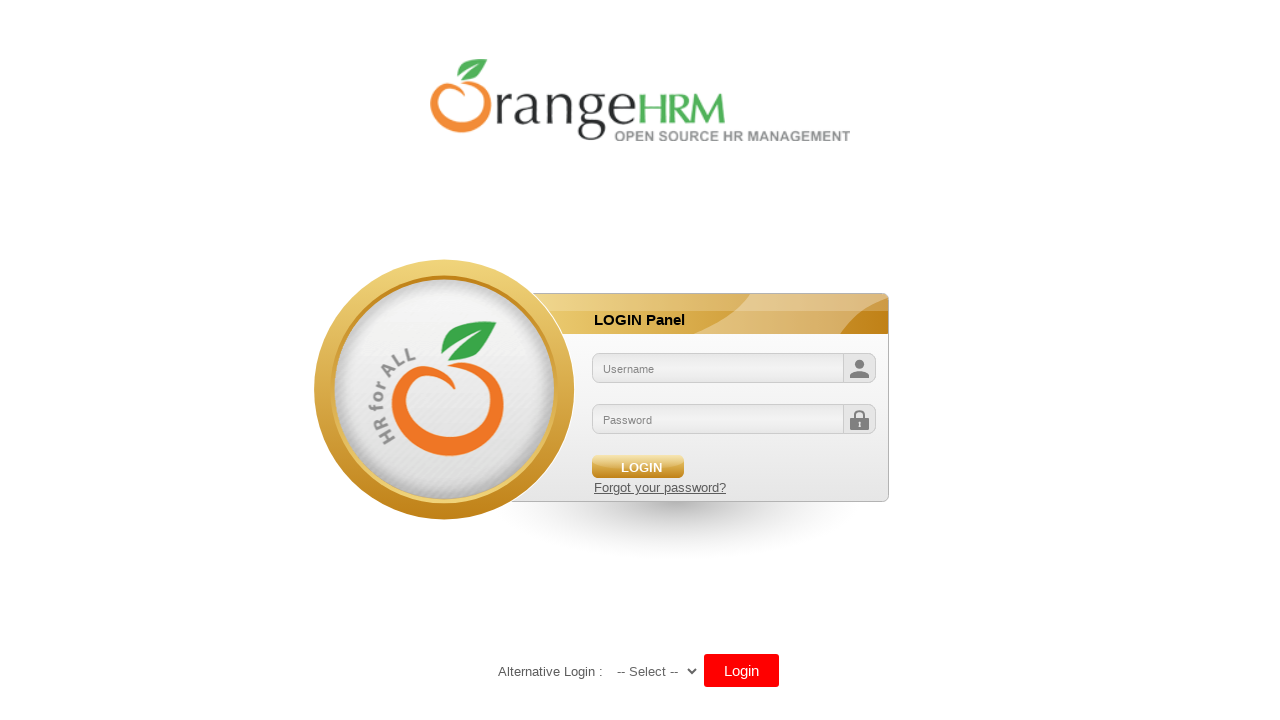

Verified that header image source contains 'logo.png'
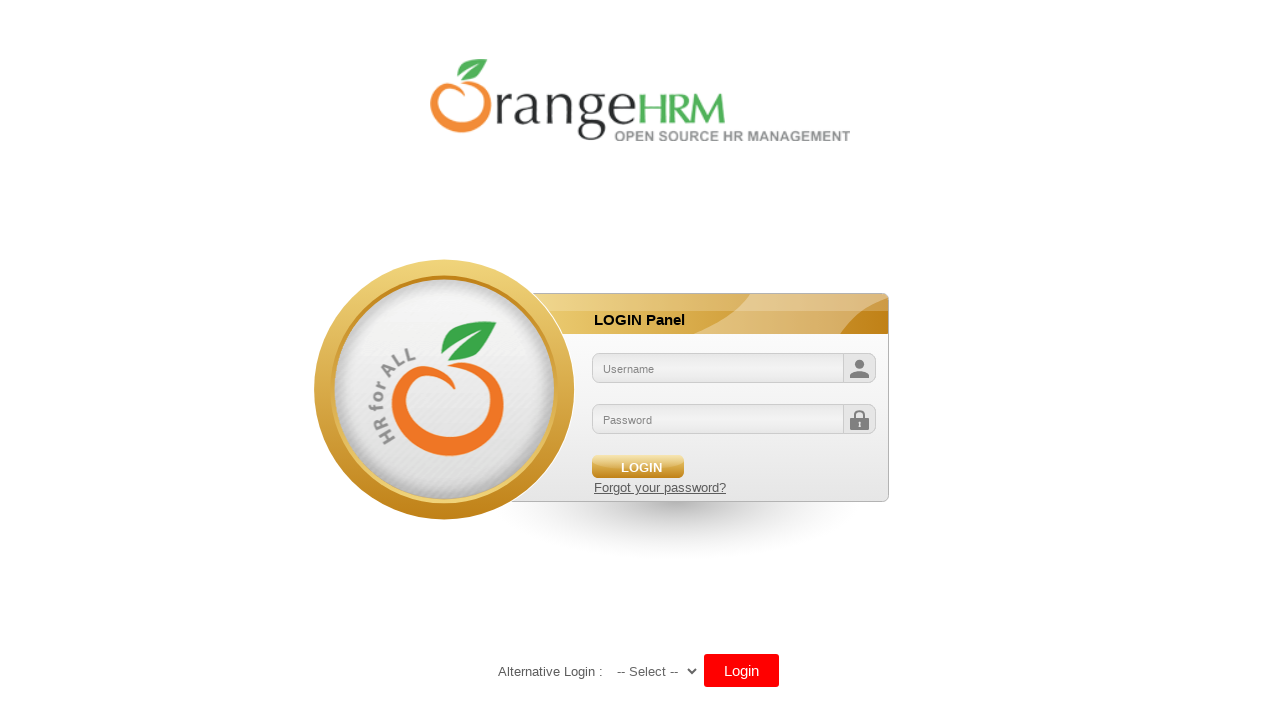

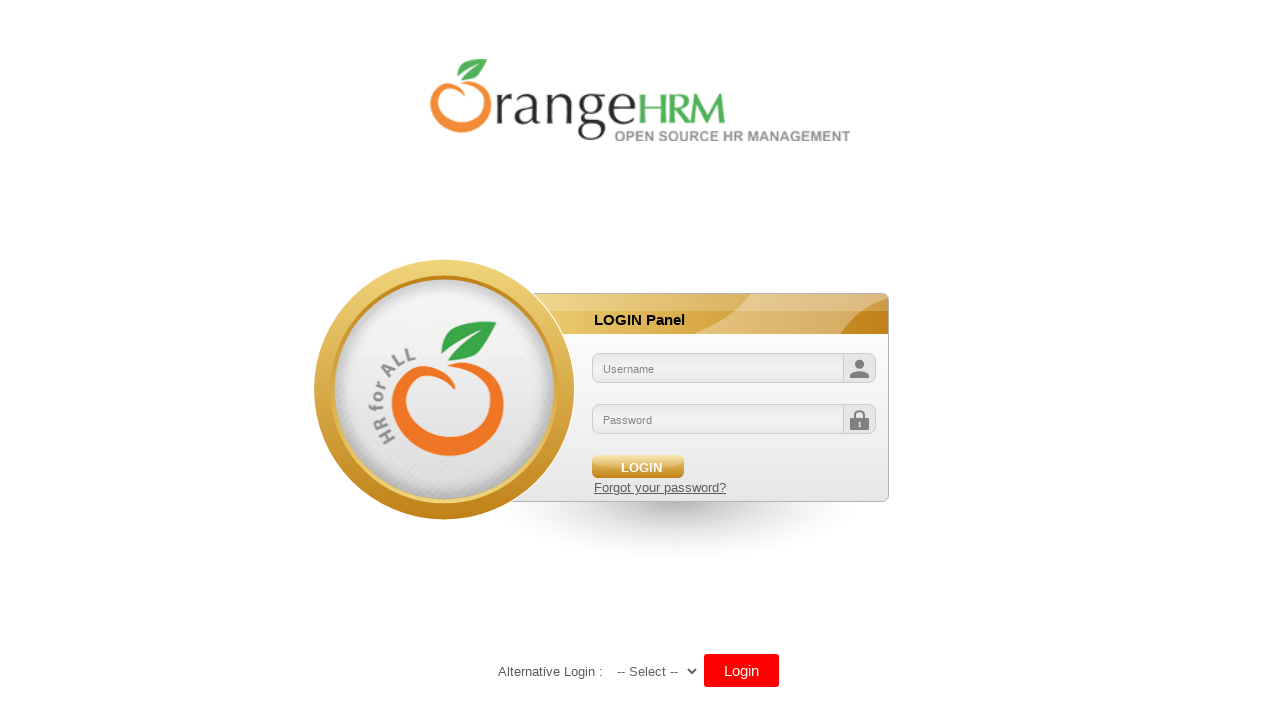